Tests the 7-character validation form with a valid 7-character lowercase input and verifies it returns "Valid Value"

Starting URL: https://testpages.eviltester.com/styled/apps/7charval/simple7charvalidation.html

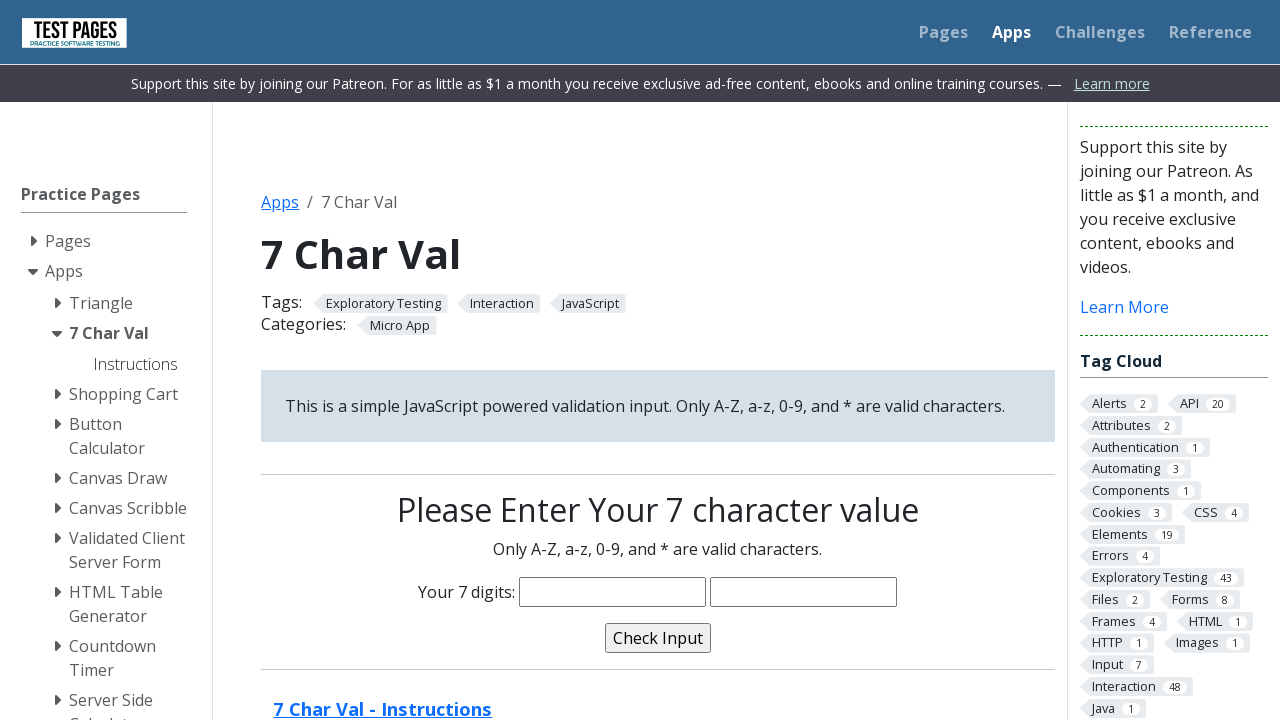

Navigated to 7-character validation form page
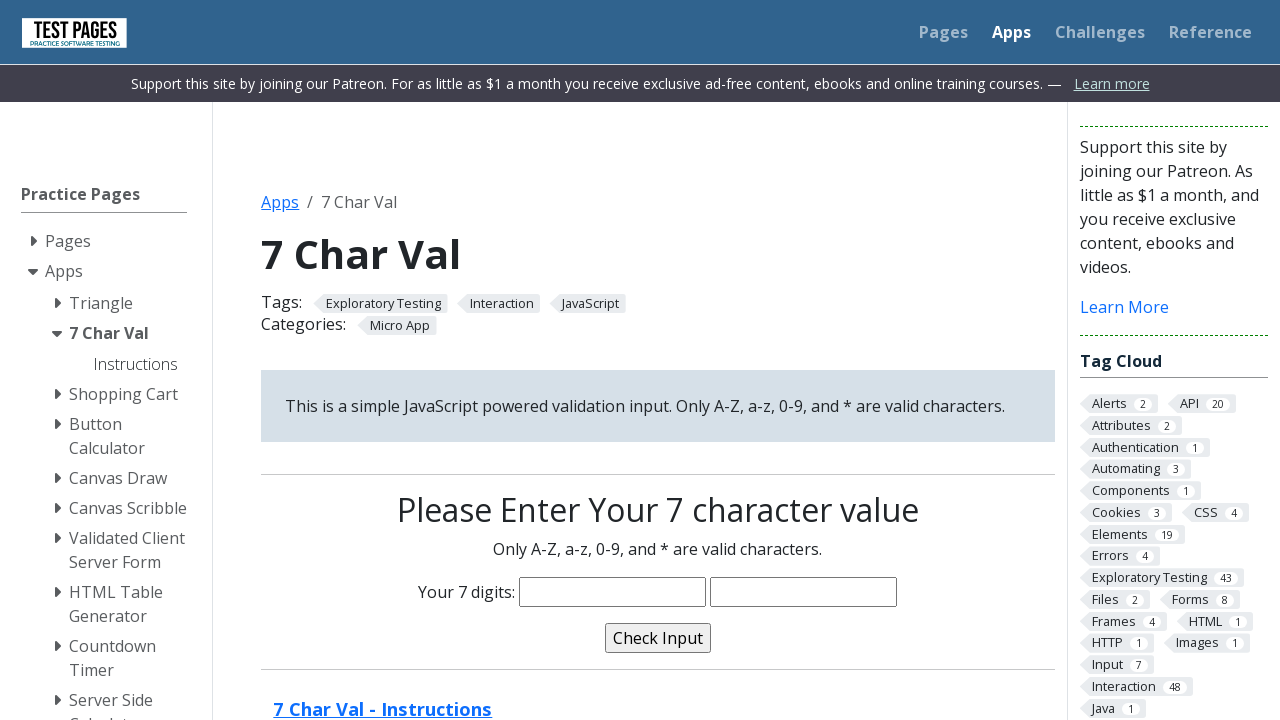

Filled characters input field with valid 7-character lowercase value 'wisamha' on input[name='characters']
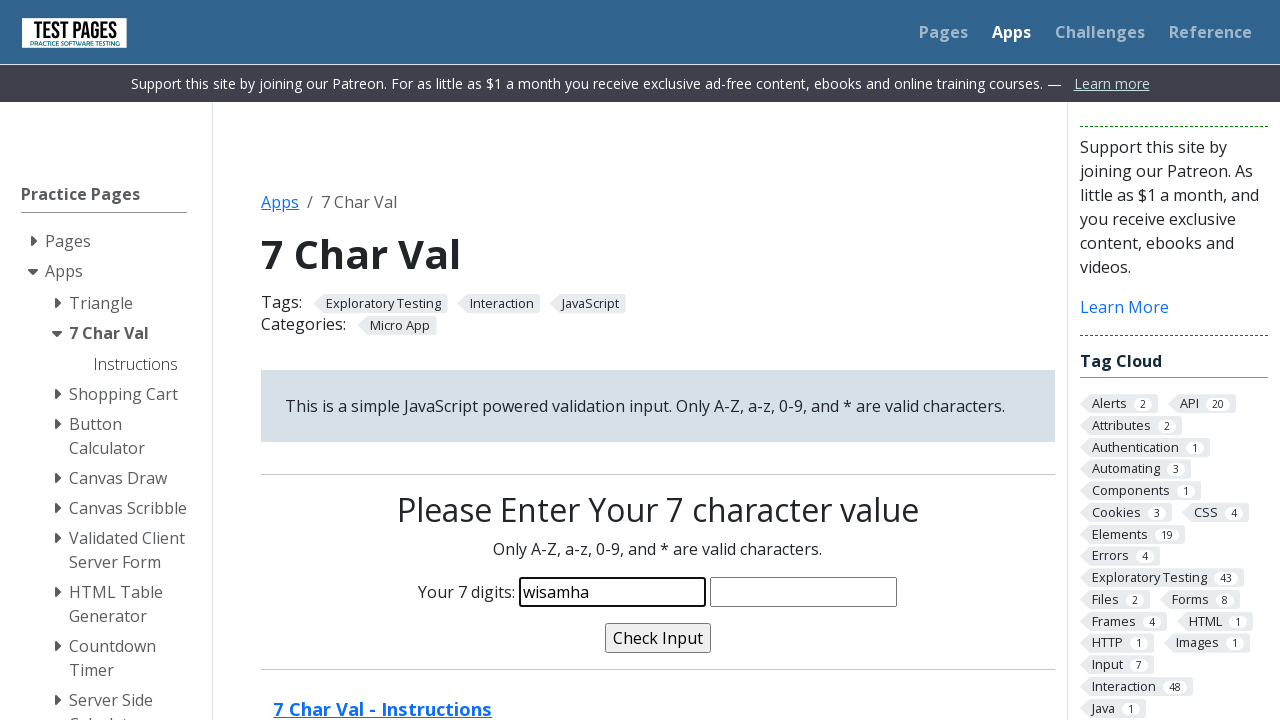

Clicked validate button at (658, 638) on input[name='validate']
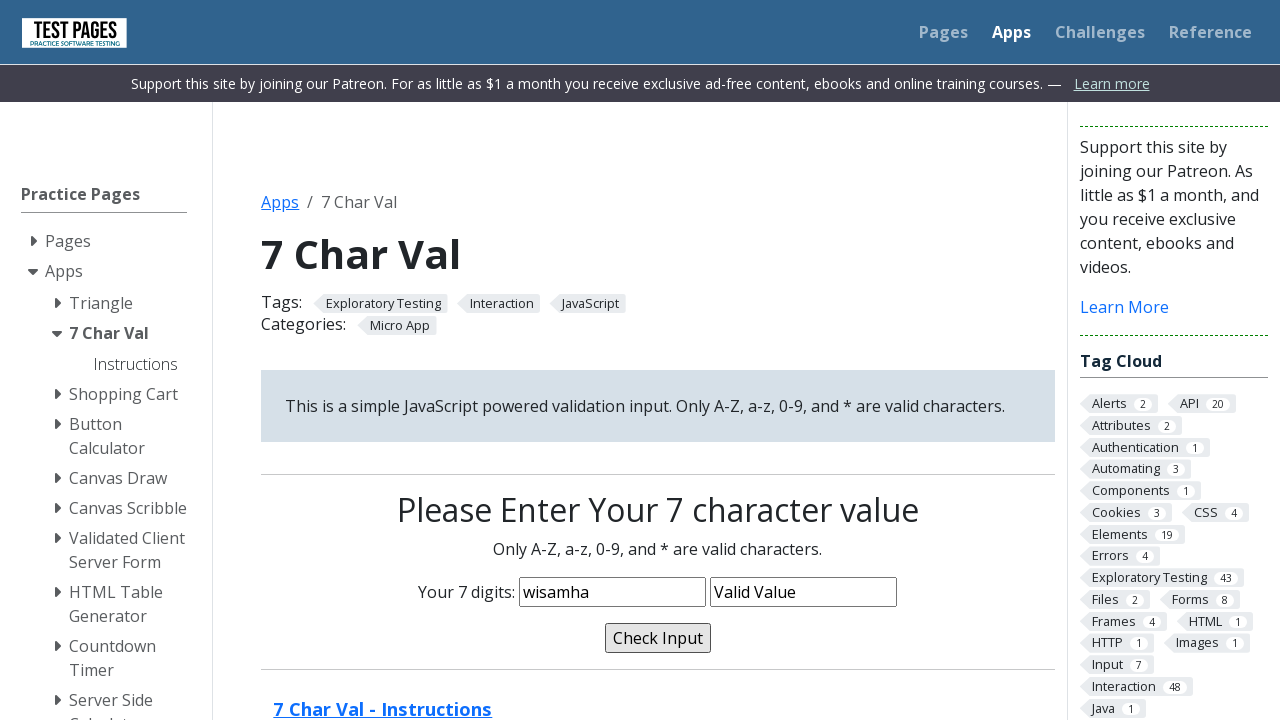

Validation message confirmed as 'Valid Value'
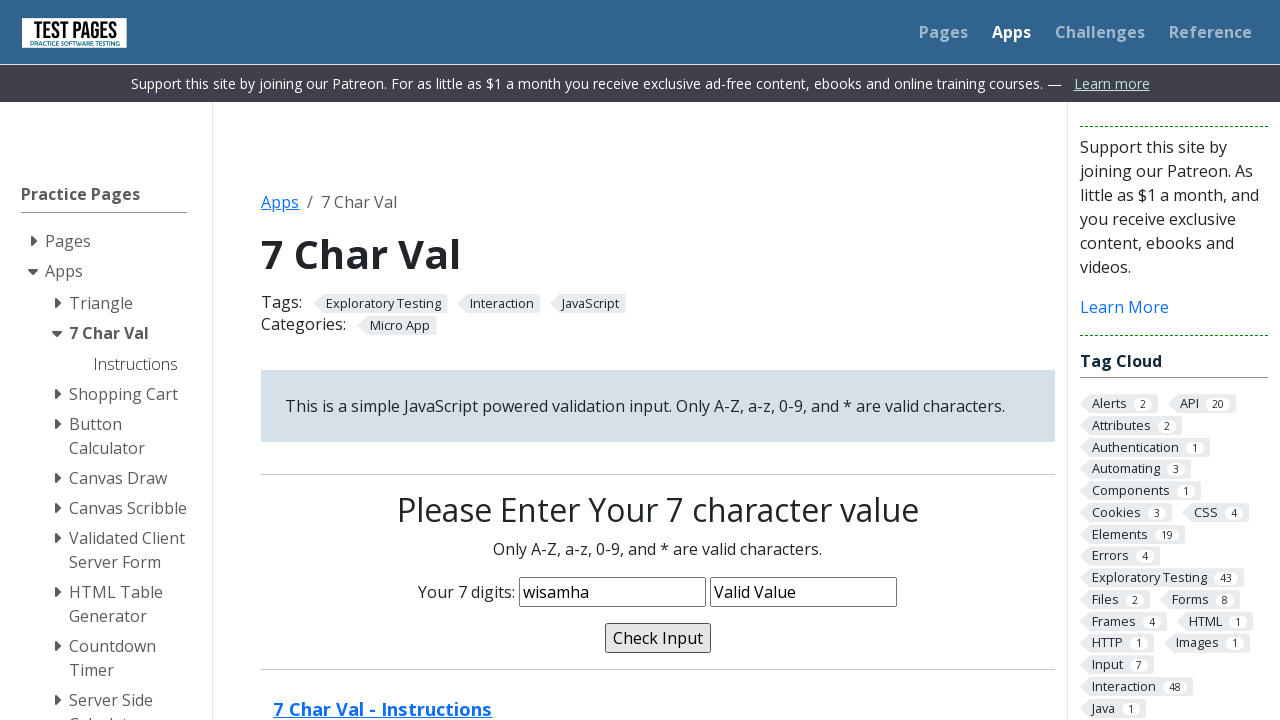

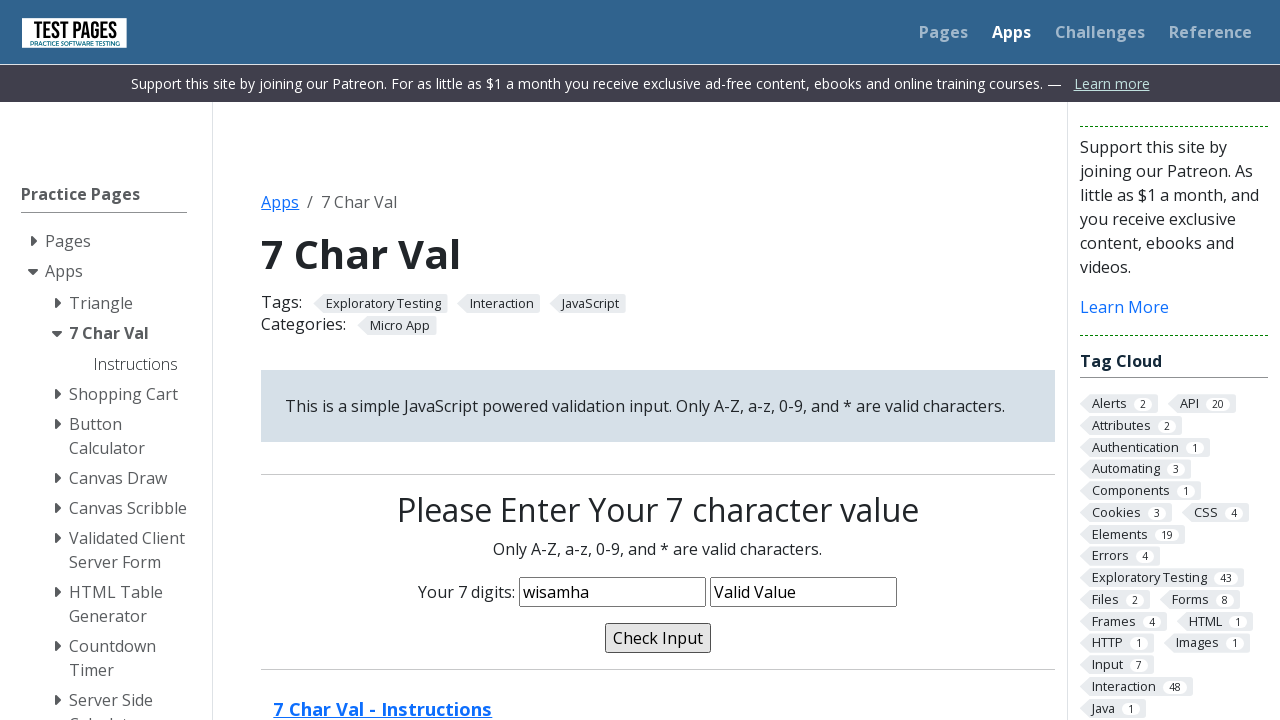